Tests JavaScript Prompt dialog by clicking the JS Prompt button, entering text into the prompt, accepting it, and verifying the entered text appears on the page.

Starting URL: https://the-internet.herokuapp.com/javascript_alerts

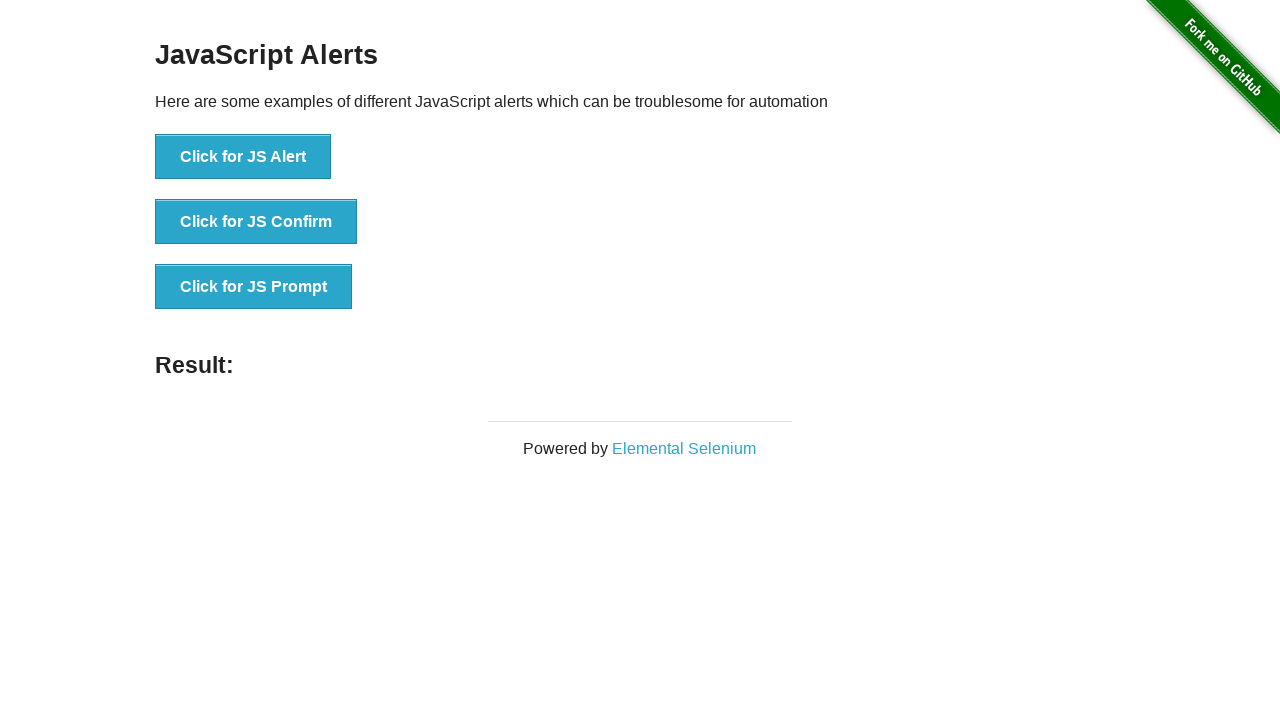

Set up dialog handler to accept prompt with text 'Akif Yorulmaz'
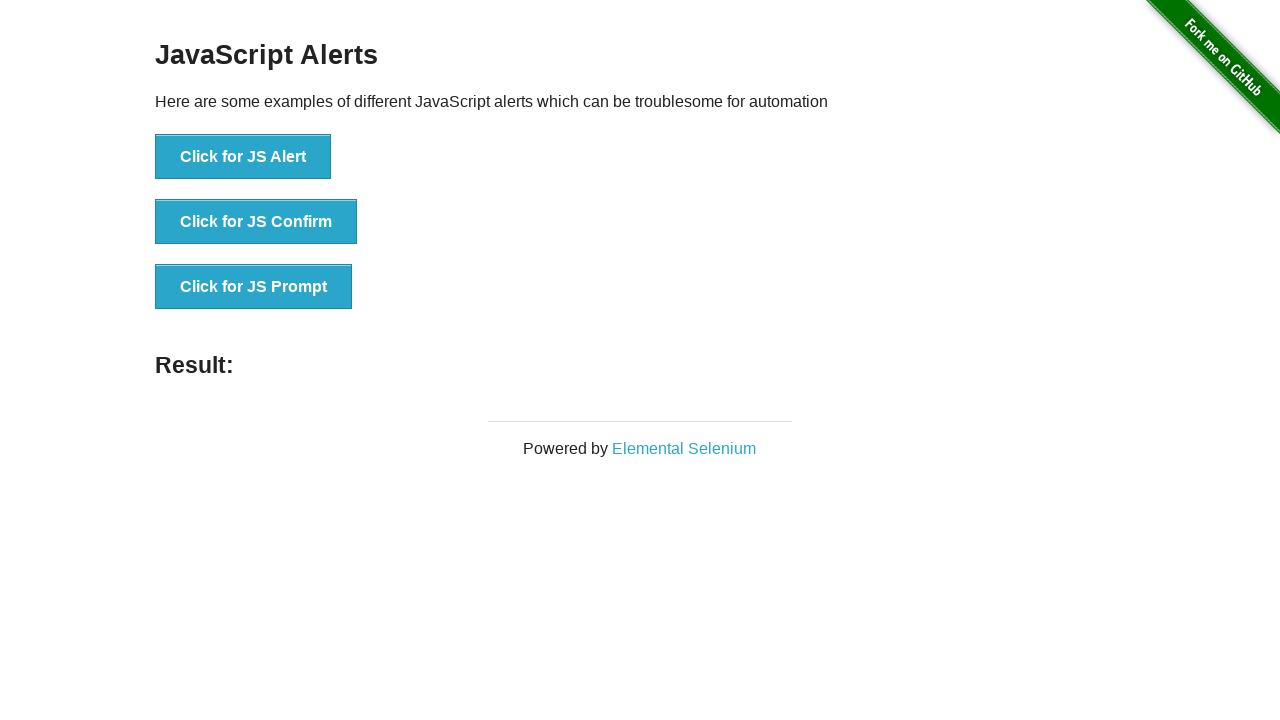

Clicked JS Prompt button to trigger JavaScript prompt dialog at (254, 287) on button[onclick='jsPrompt()']
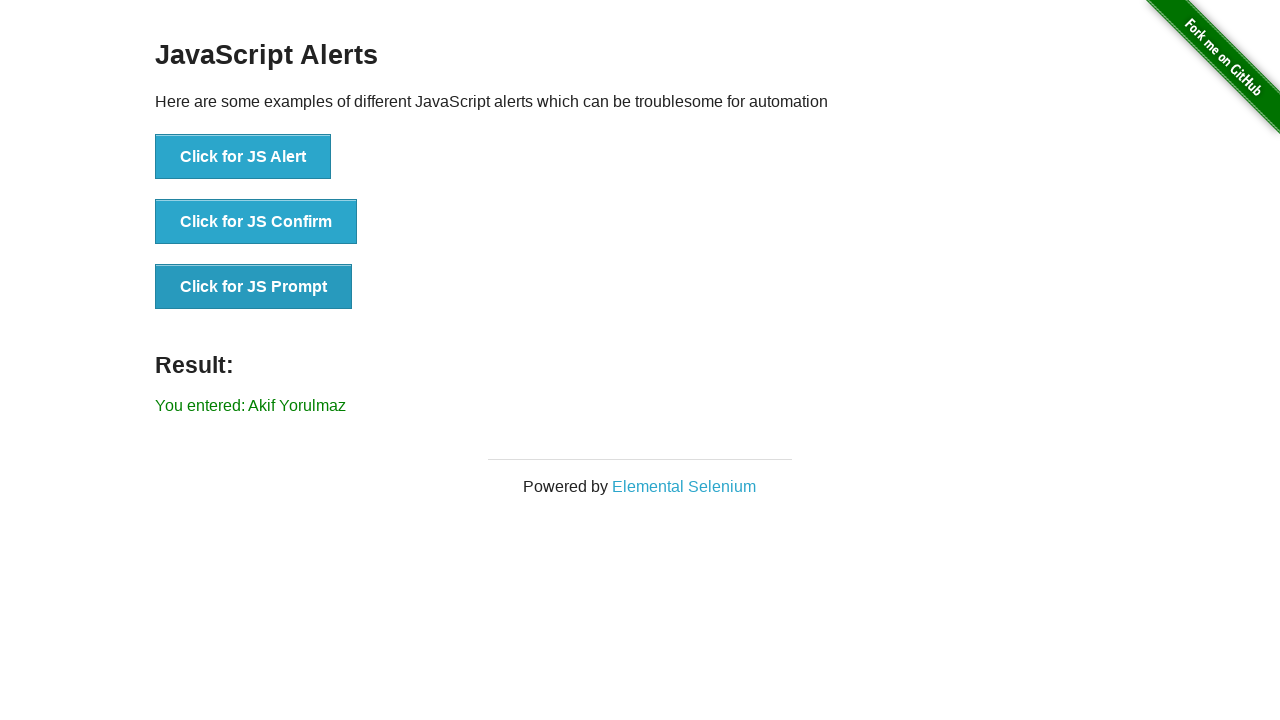

Result element loaded after accepting prompt
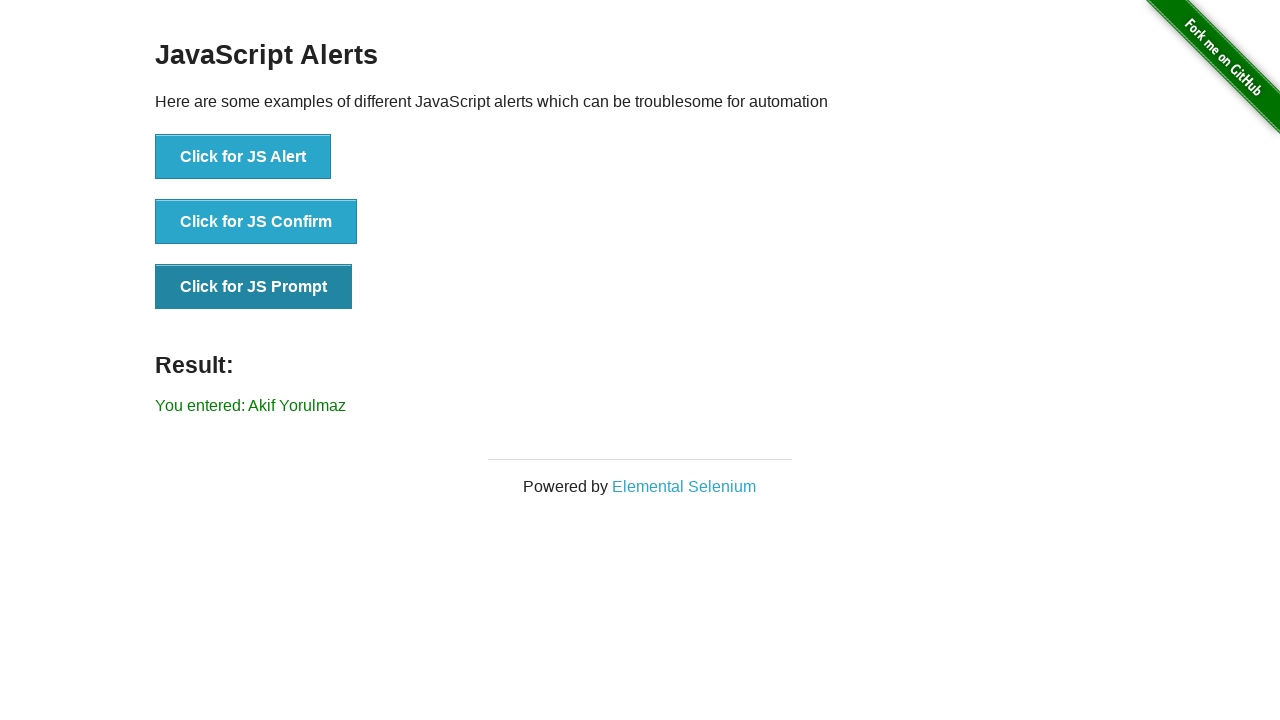

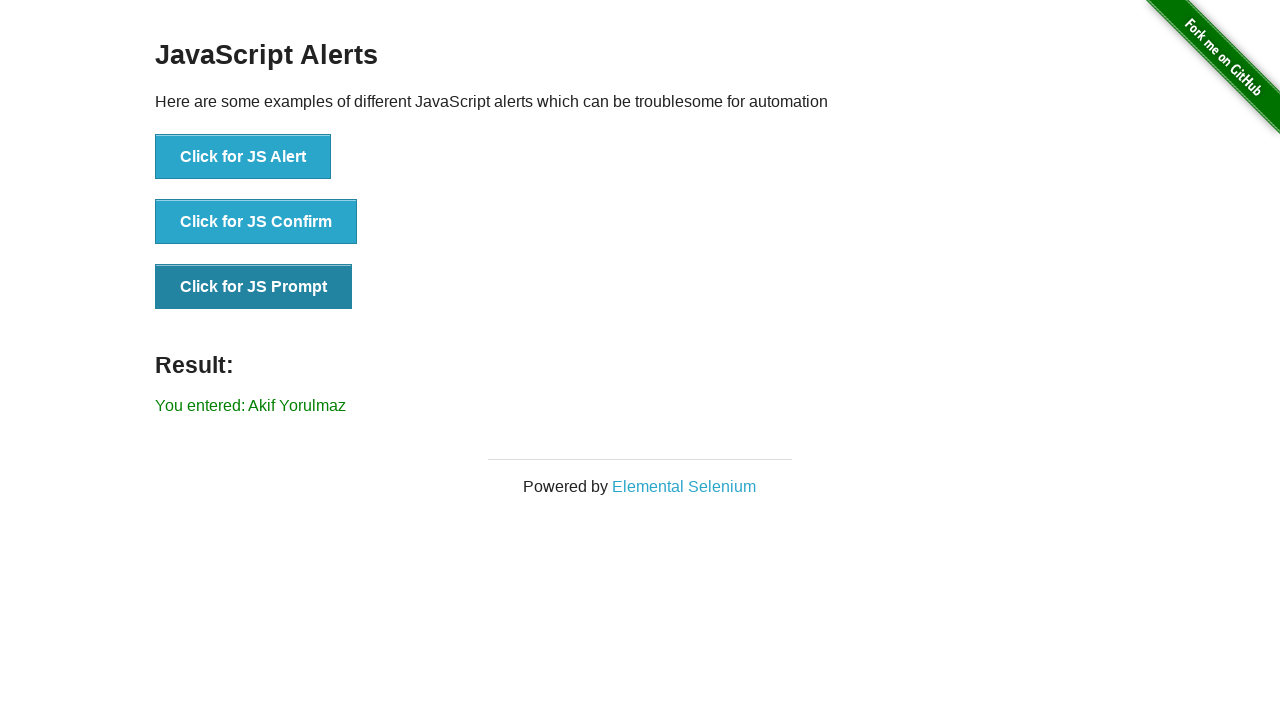